Navigates to the MathVista leaderboard page and verifies that leaderboard sections with tables are displayed correctly

Starting URL: https://mathvista.github.io

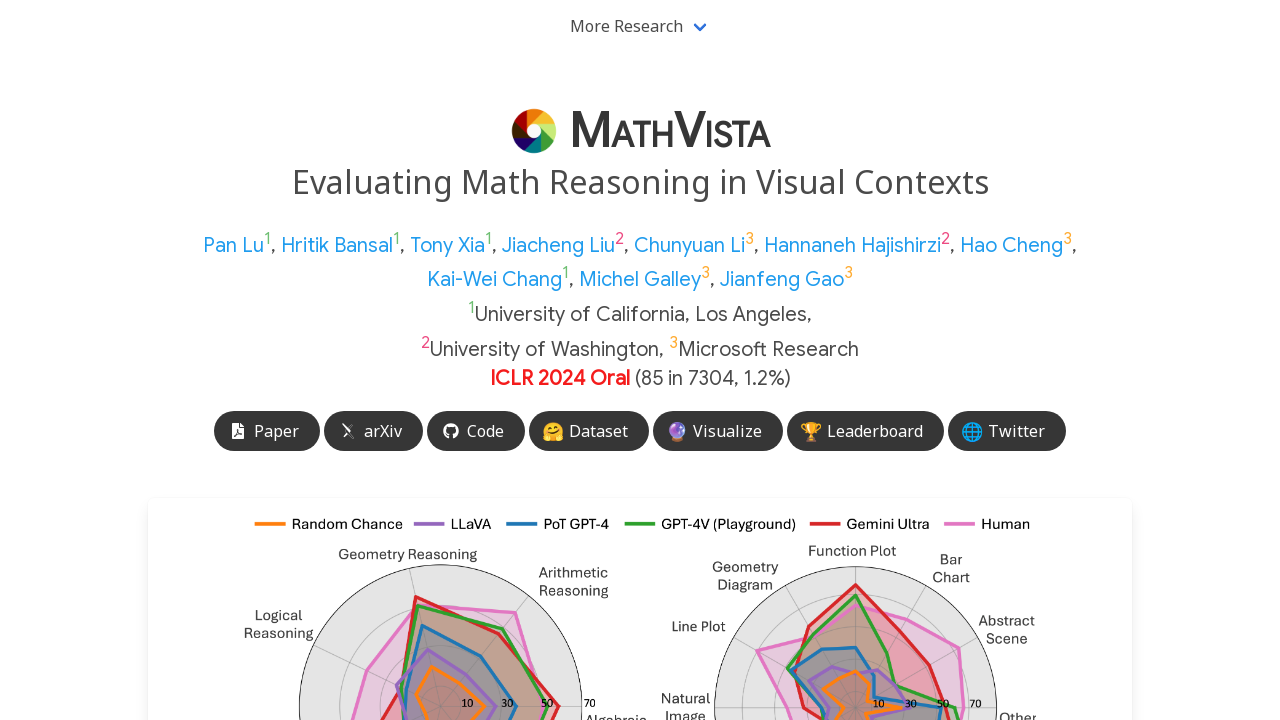

Waited for Portuguese projects page to reach domcontentloaded state
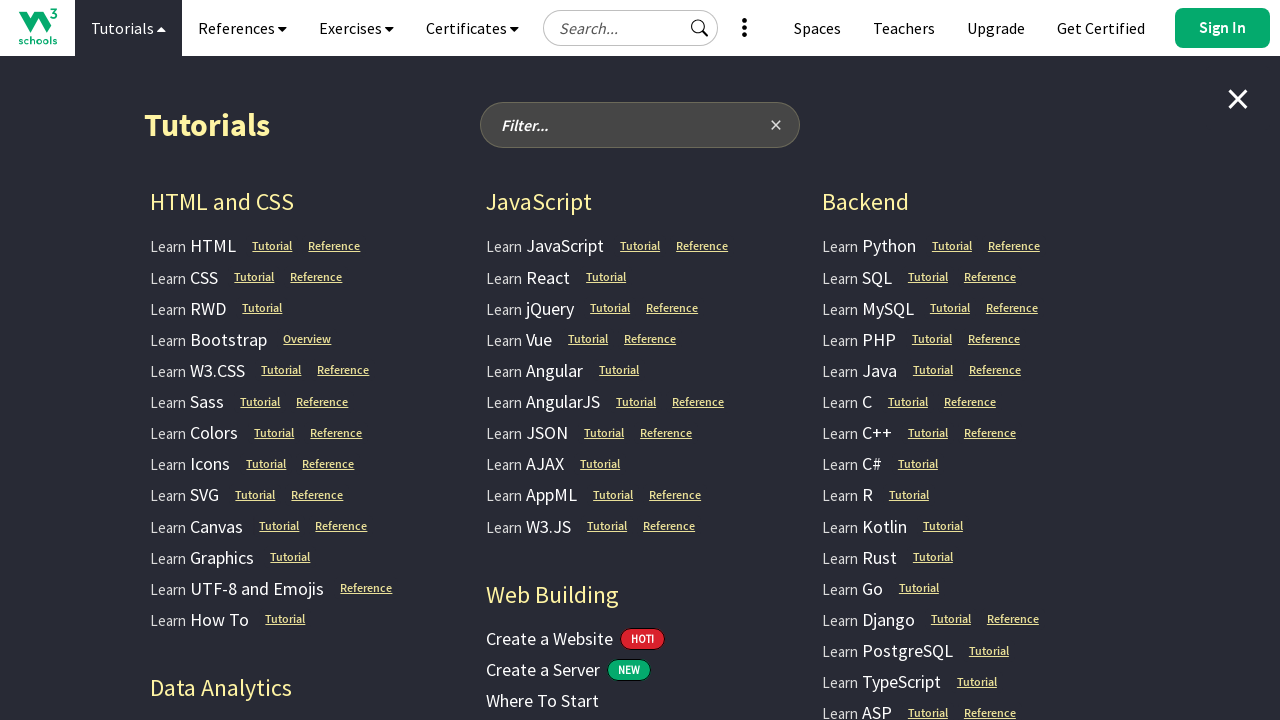

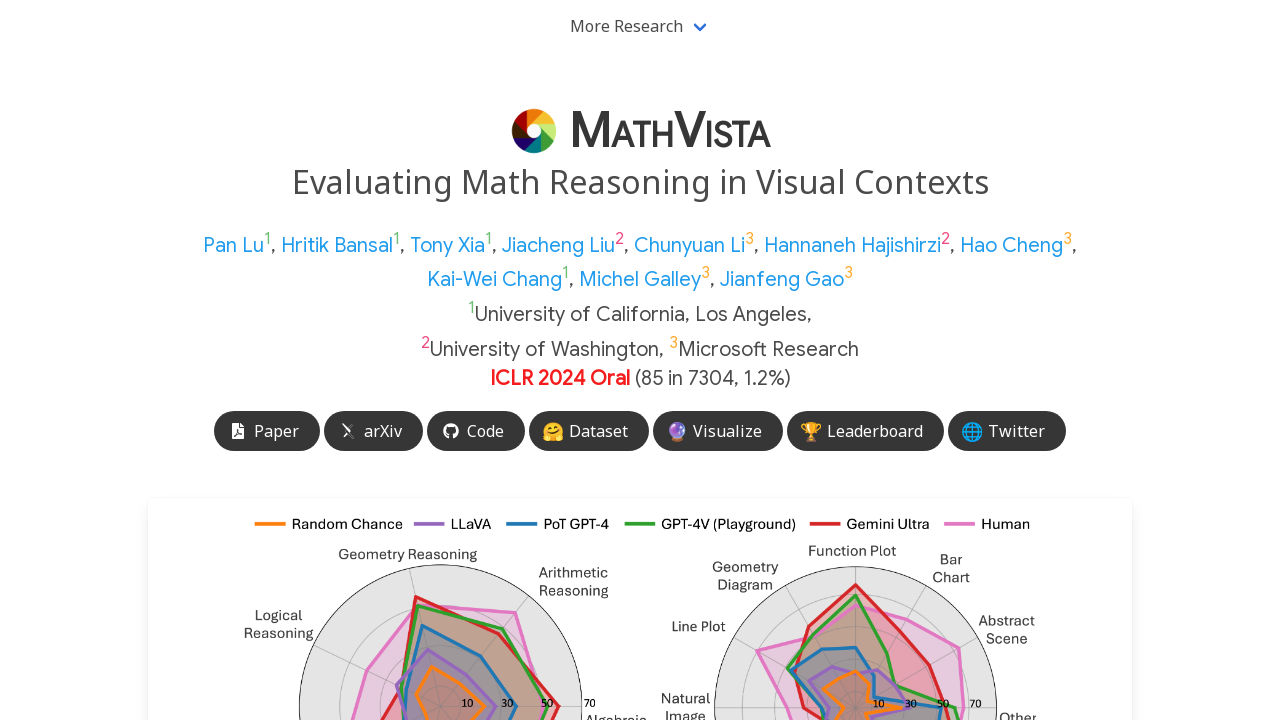